Tests AJAX data loading by clicking the AJAX button and waiting for the dynamically loaded content to appear

Starting URL: http://uitestingplayground.com/ajax

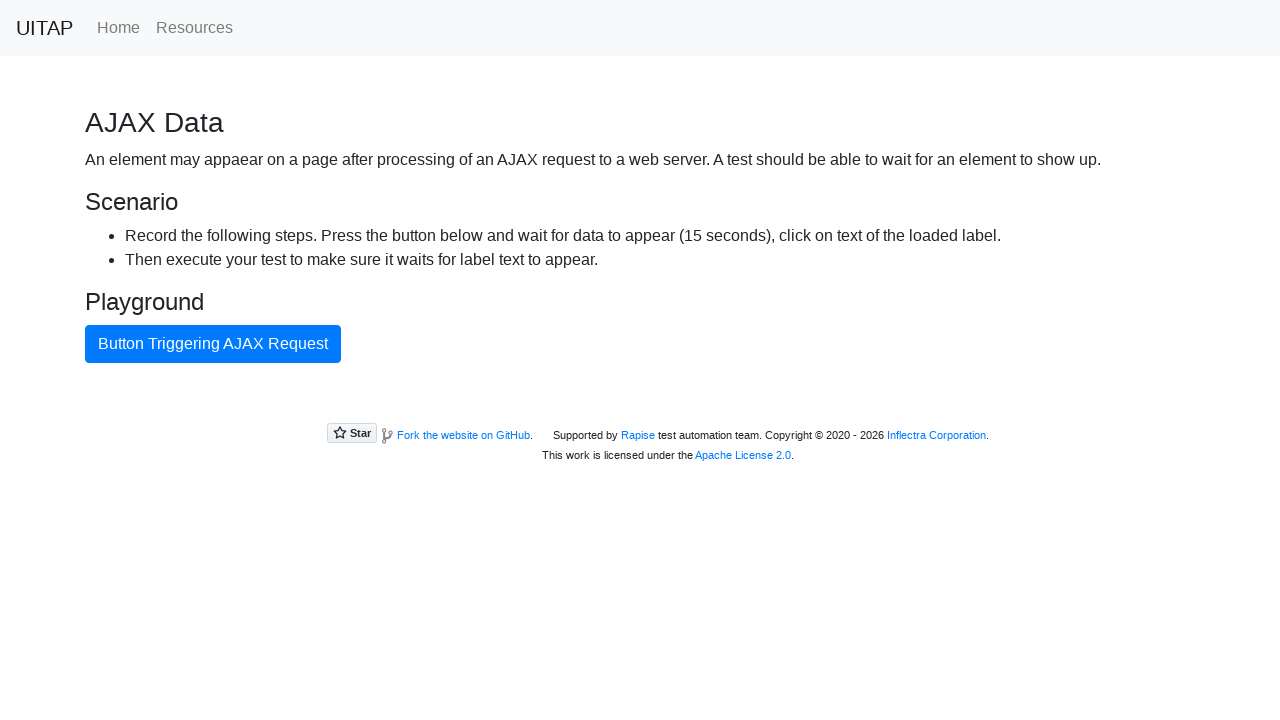

Clicked AJAX button to trigger data loading at (213, 344) on #ajaxButton
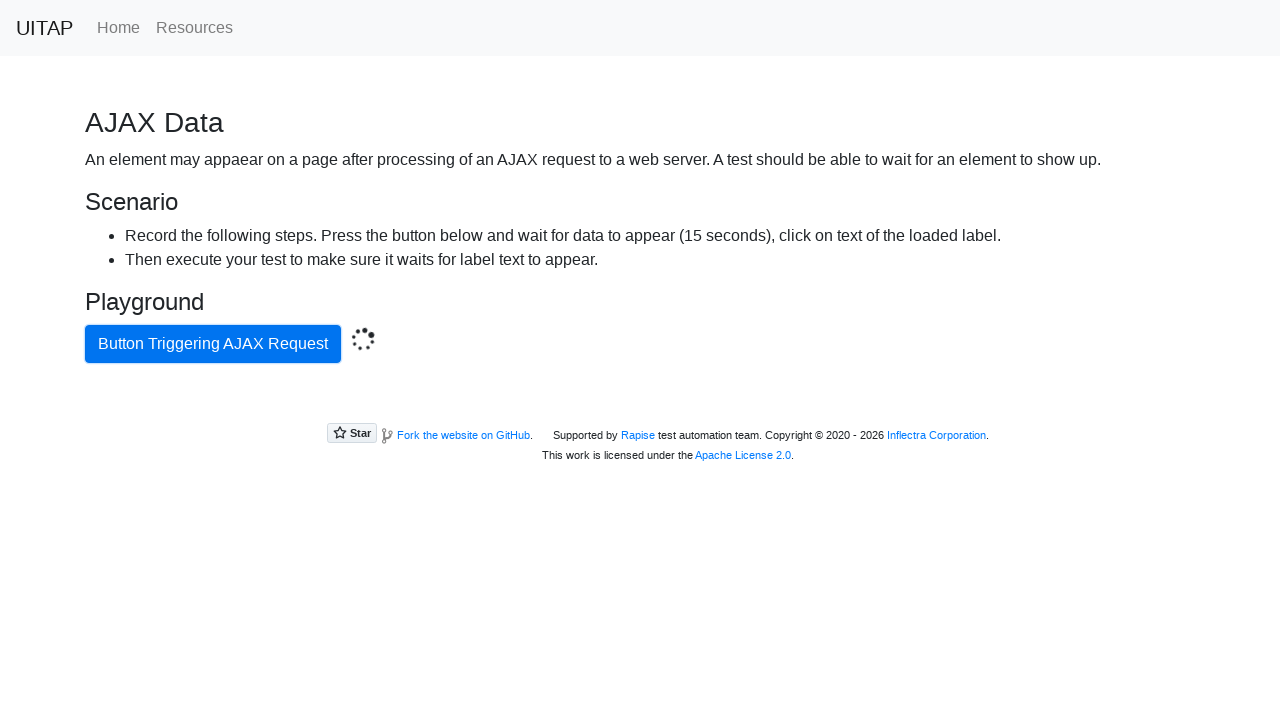

AJAX content loaded and #content p selector appeared
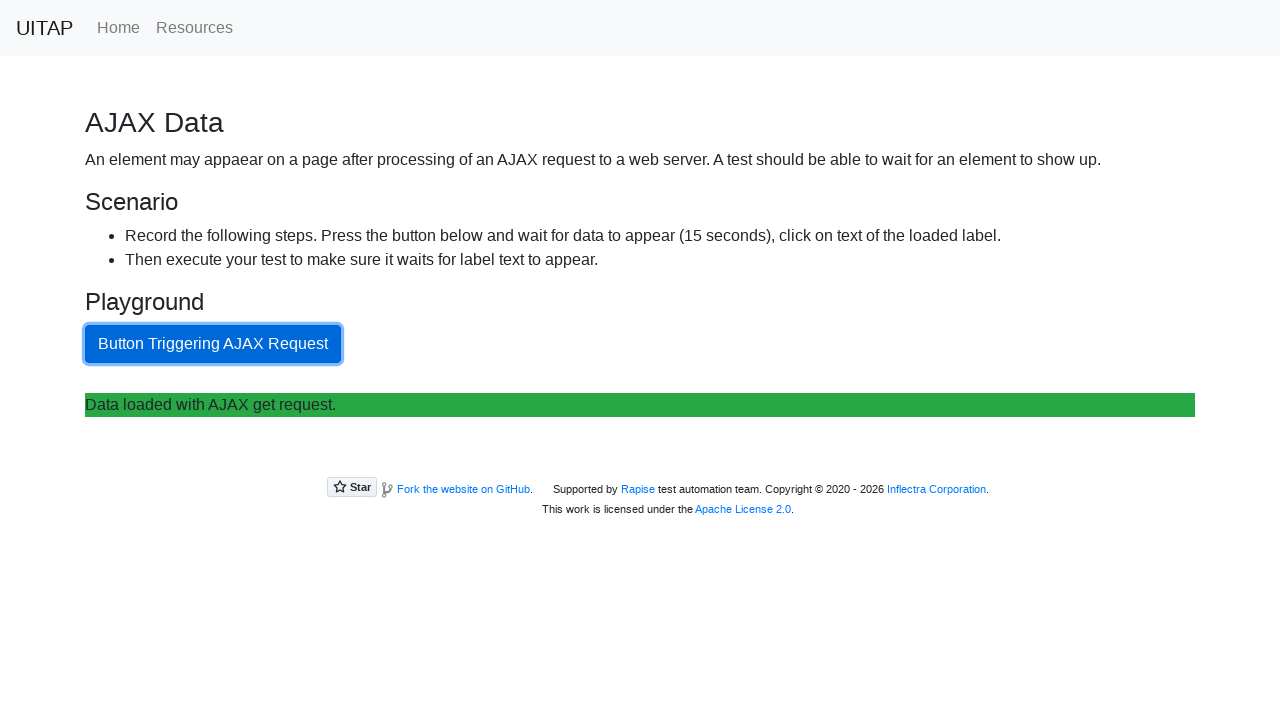

Retrieved text content from loaded AJAX data
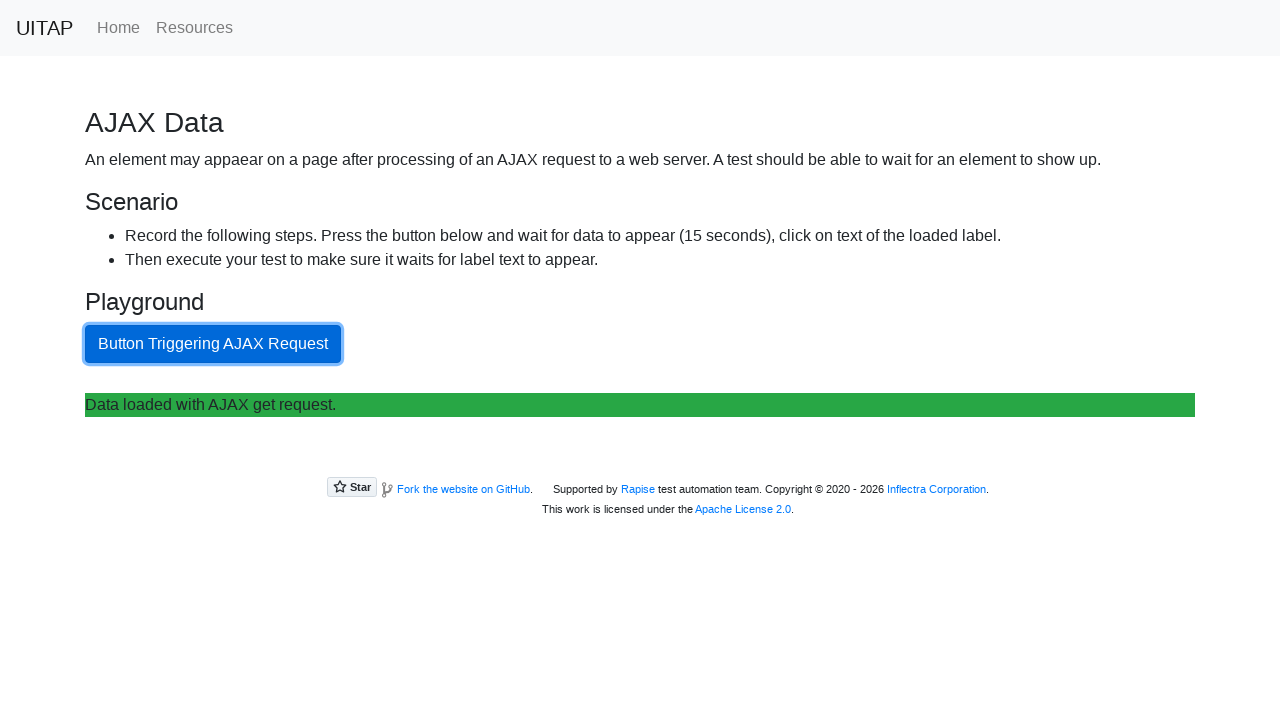

Printed AJAX content to console
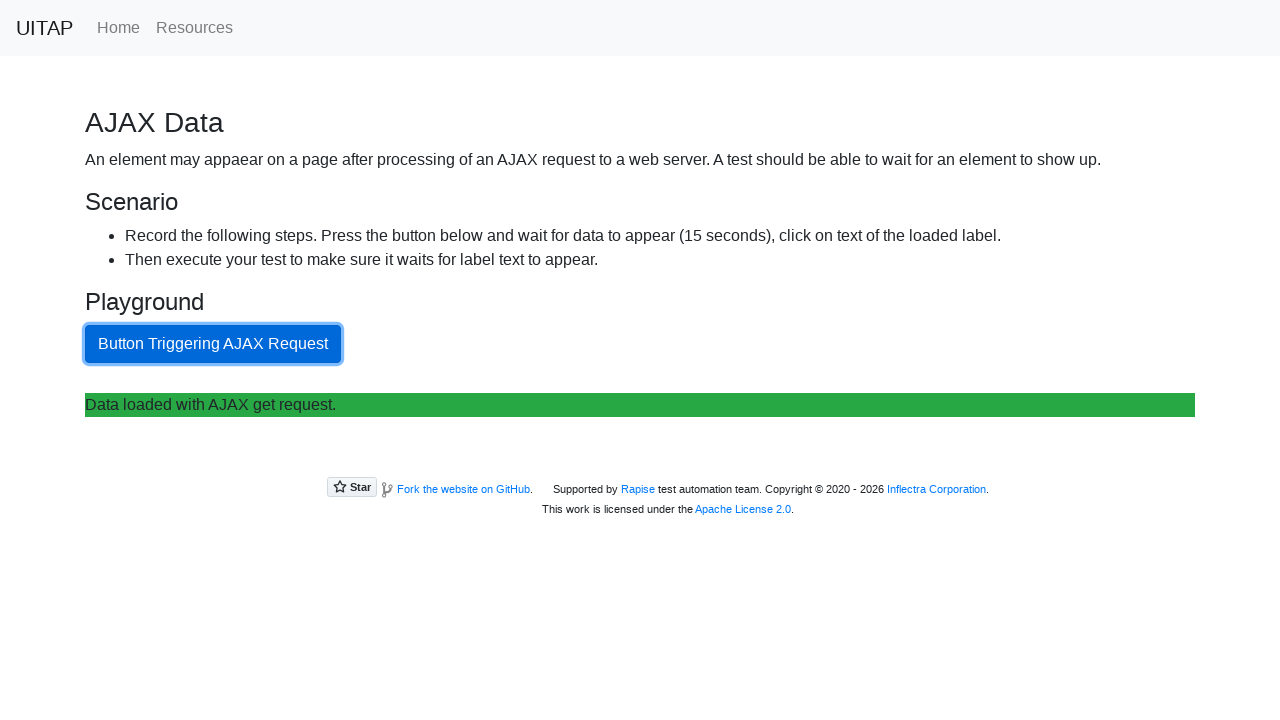

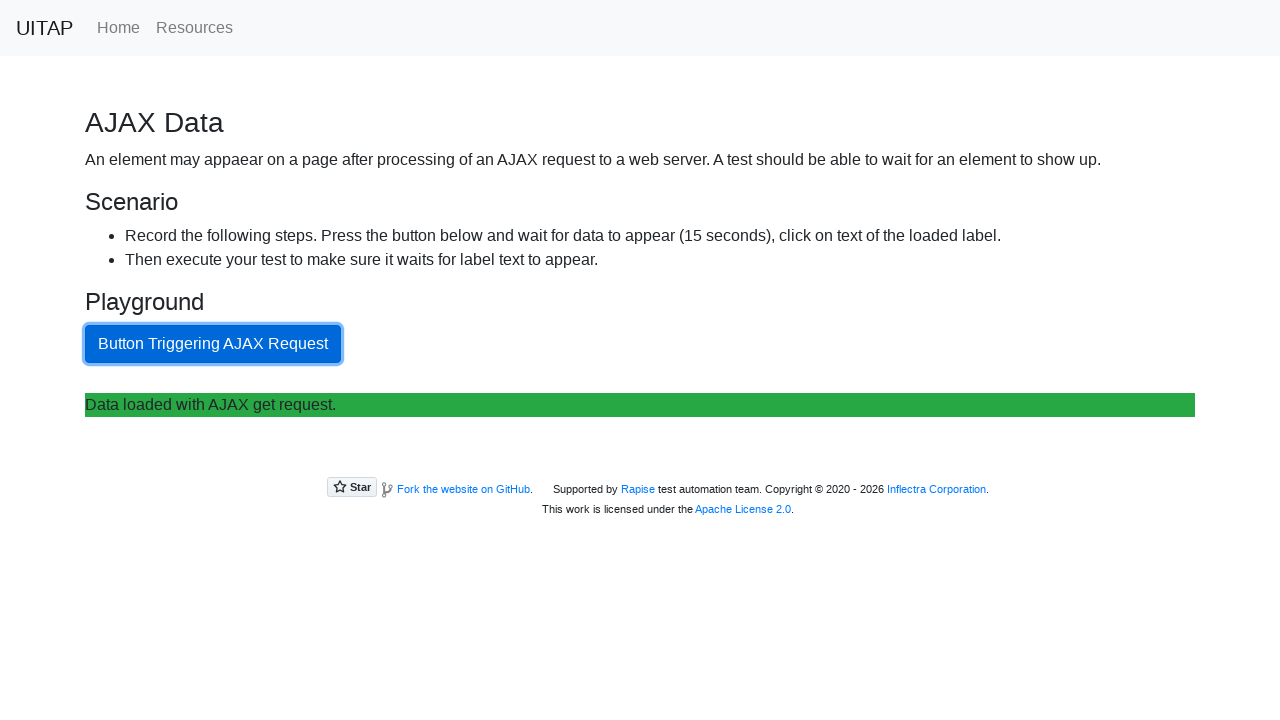